Tests radio button selection

Starting URL: https://bonigarcia.dev/selenium-webdriver-java/web-form.html

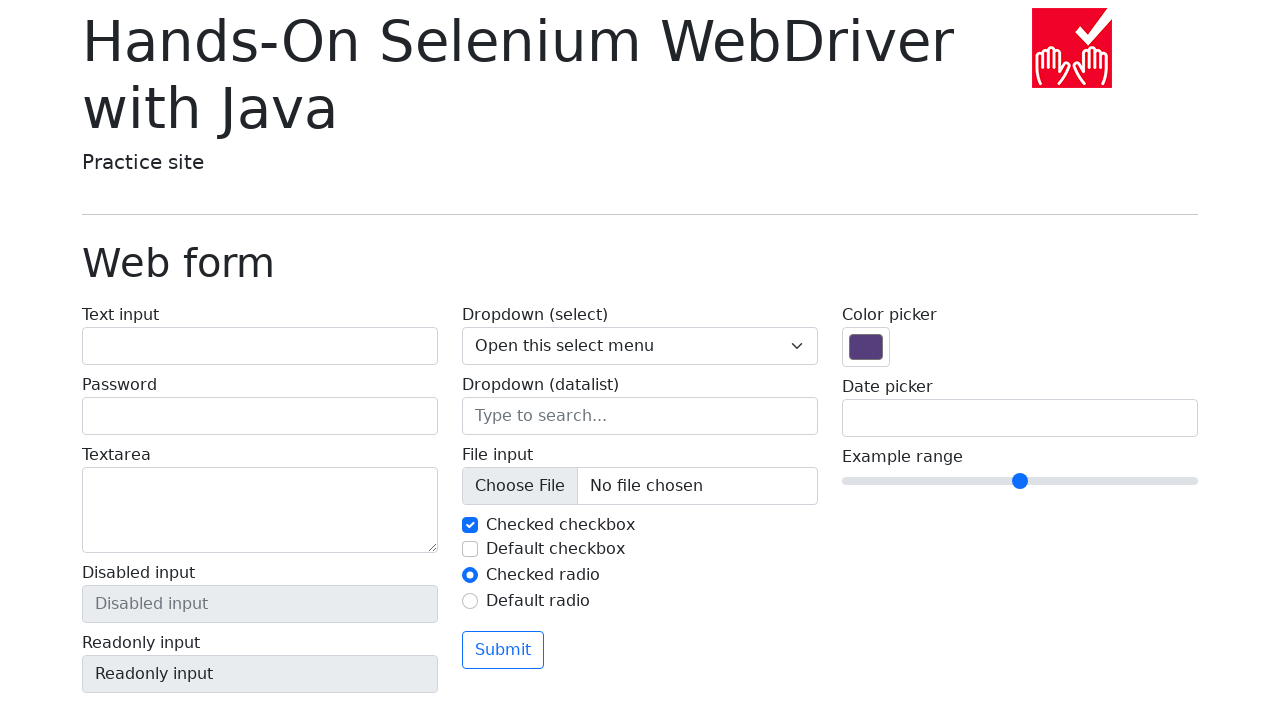

Clicked radio button with id 'my-radio-1' at (470, 575) on input#my-radio-1
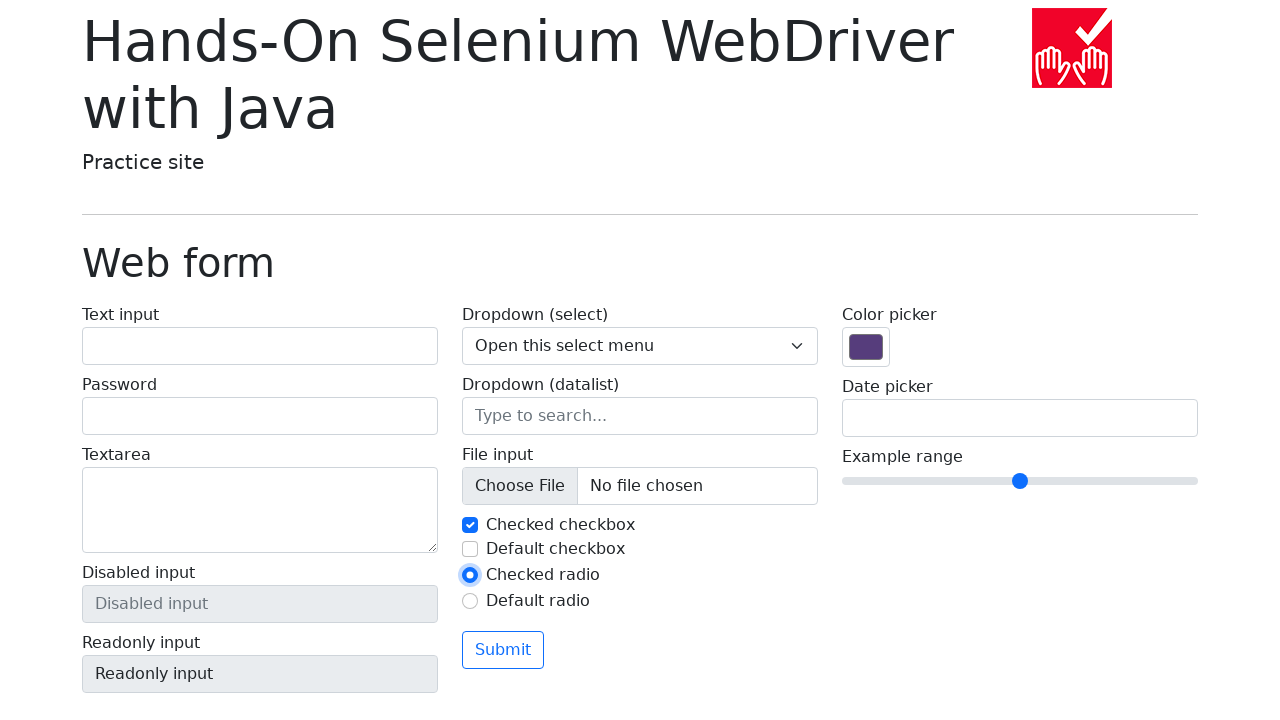

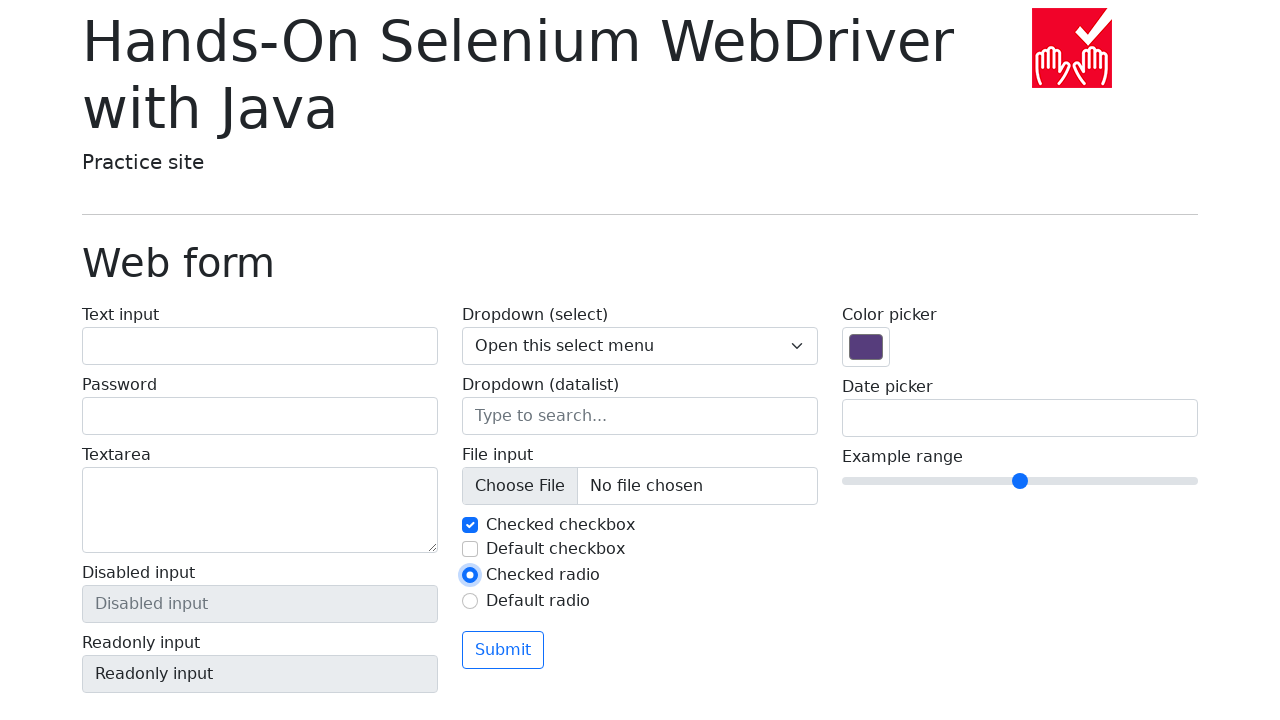